Tests JavaScript alert handling by clicking a button to trigger a simple alert, accepting it, and verifying the result message is displayed

Starting URL: https://training-support.net/webelements/alerts

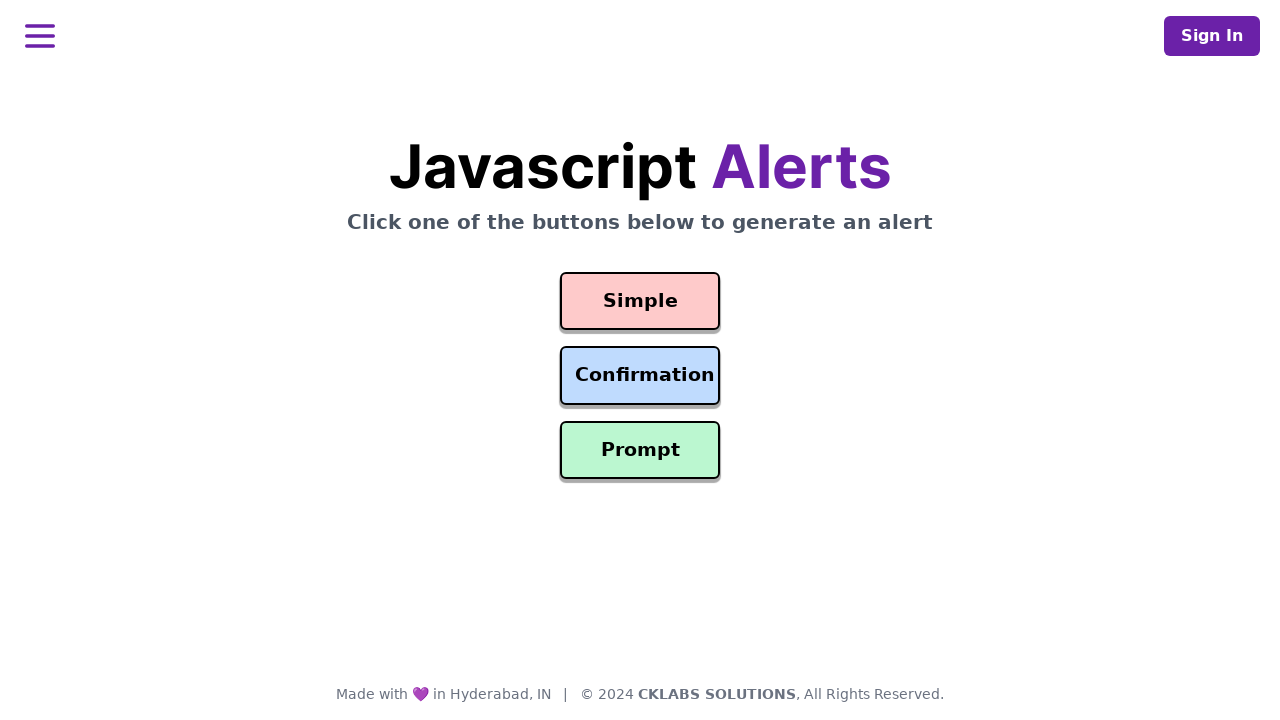

Clicked the button to trigger the simple alert at (640, 301) on #simple
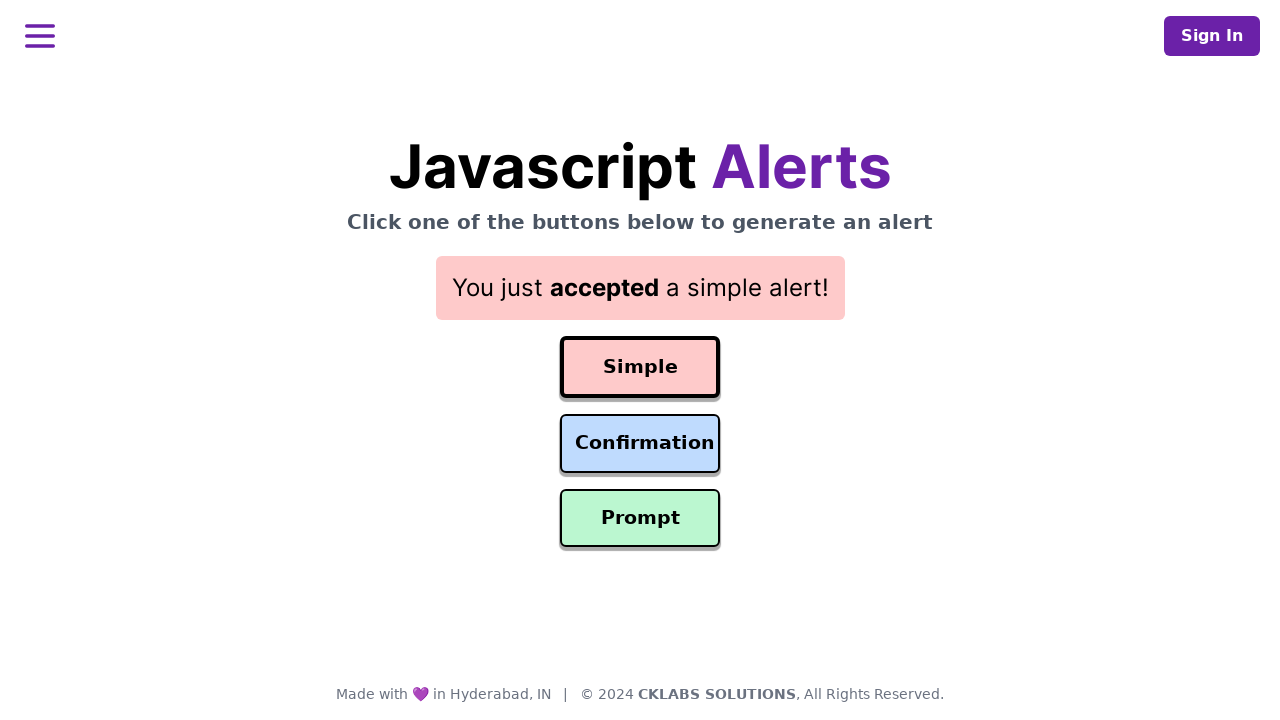

Set up alert handler to accept dialogs
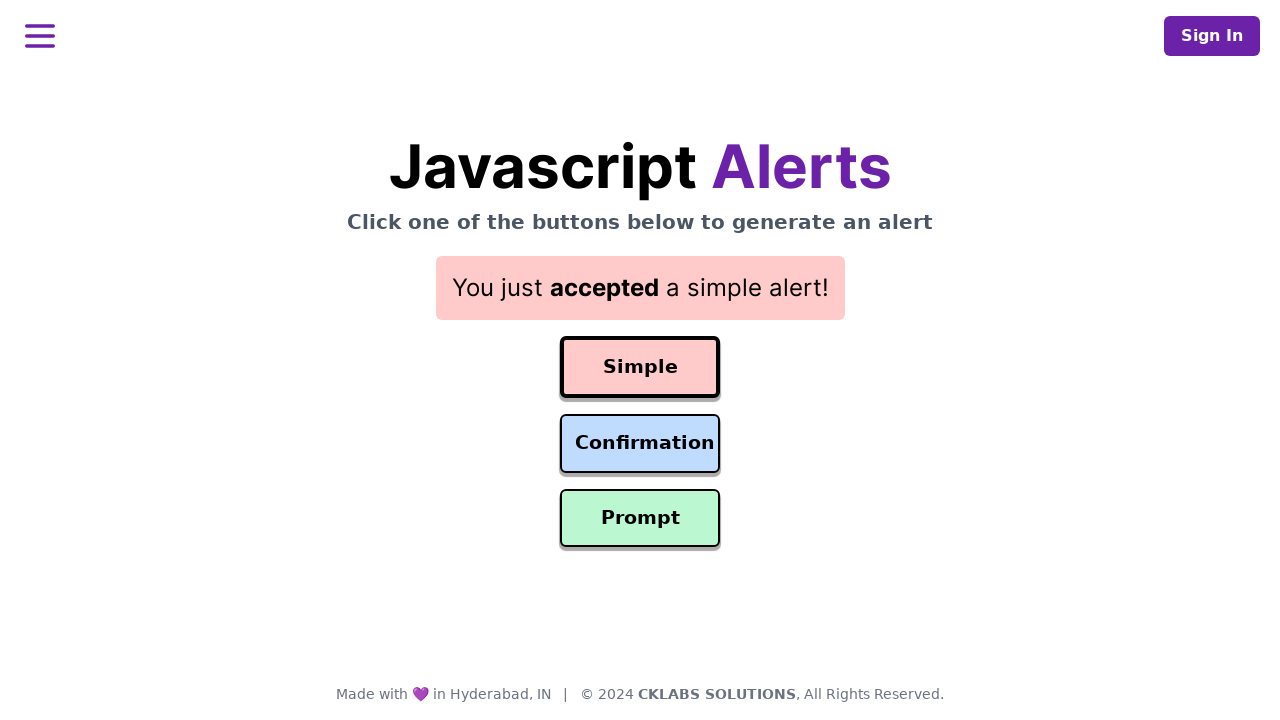

Alert was accepted and result message displayed
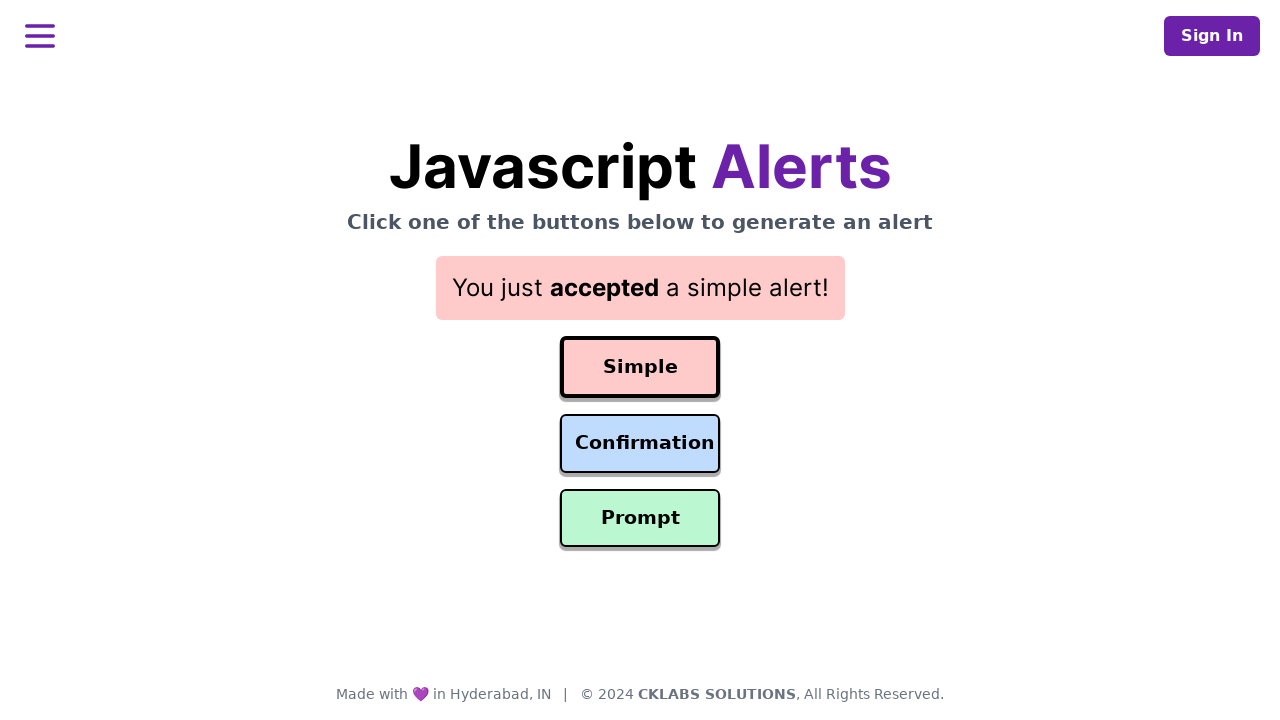

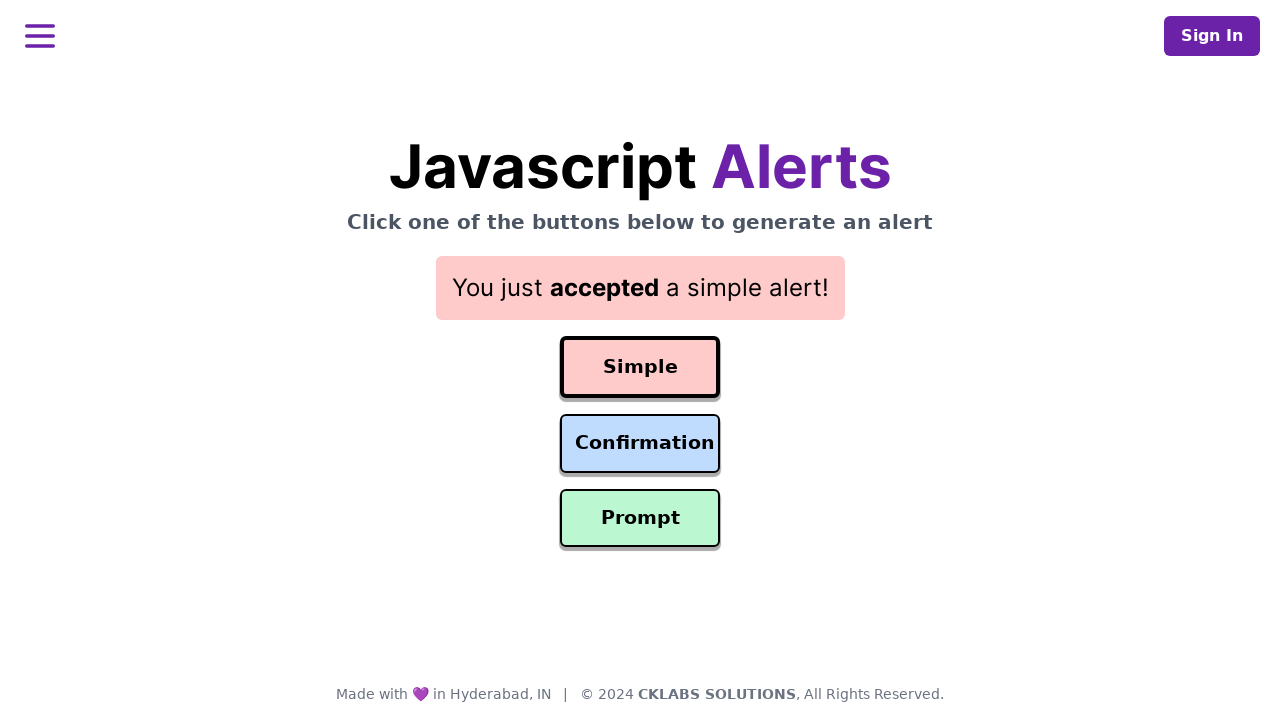